Tests navigation by clicking on a link to the homepage and verifying the URL changes to the homepage.

Starting URL: https://acctabootcamp.github.io/site/examples/actions

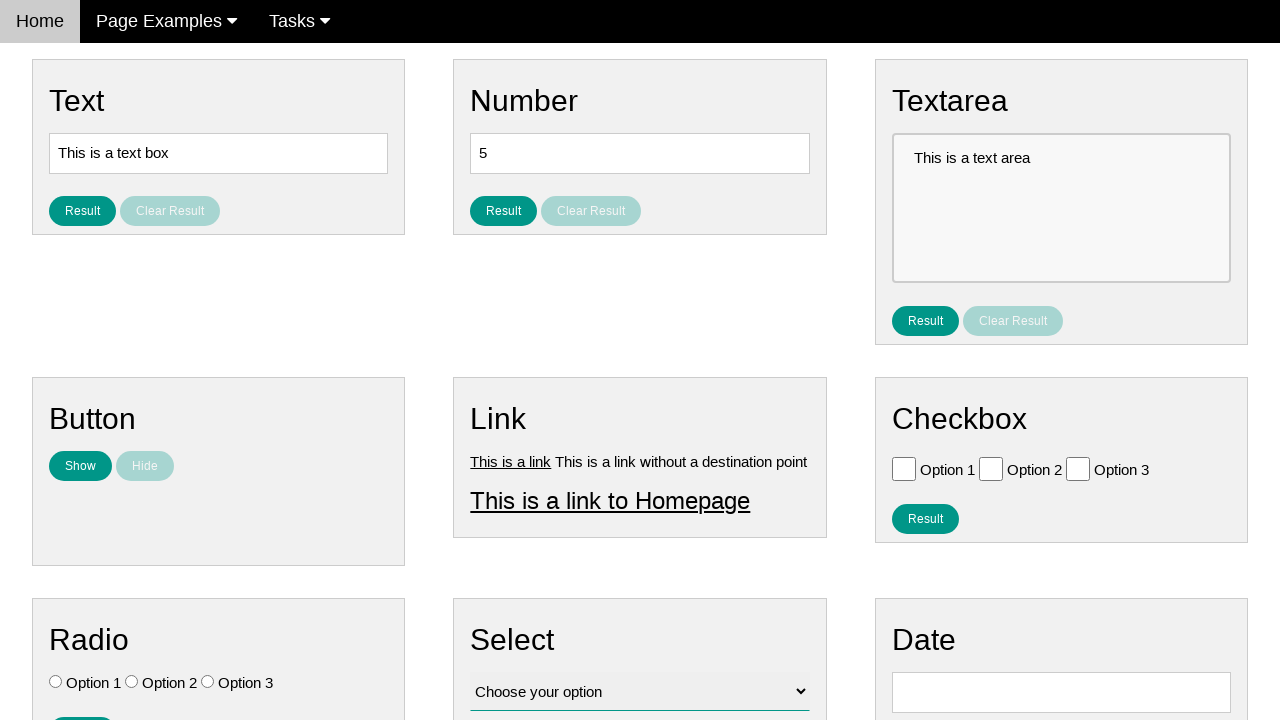

Clicked on 'This is a link to Homepage' link at (610, 500) on text=This is a link to Homepage
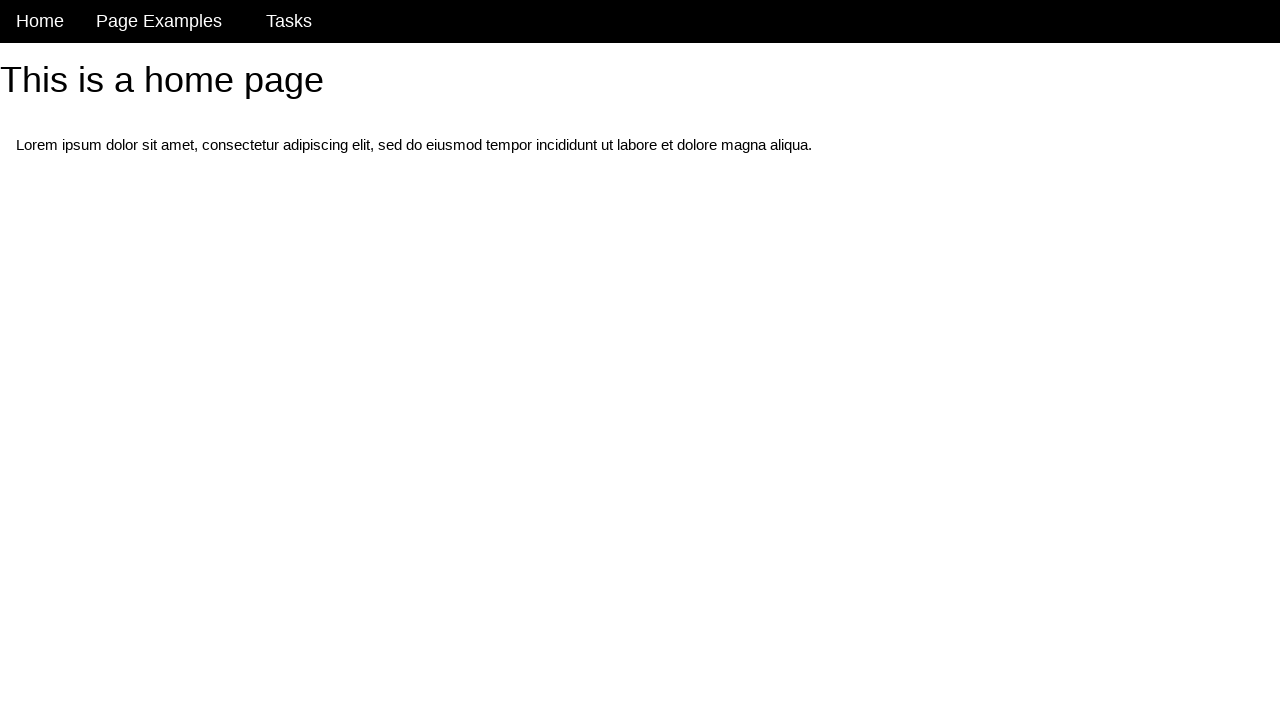

Navigated to homepage URL (https://acctabootcamp.github.io/site/)
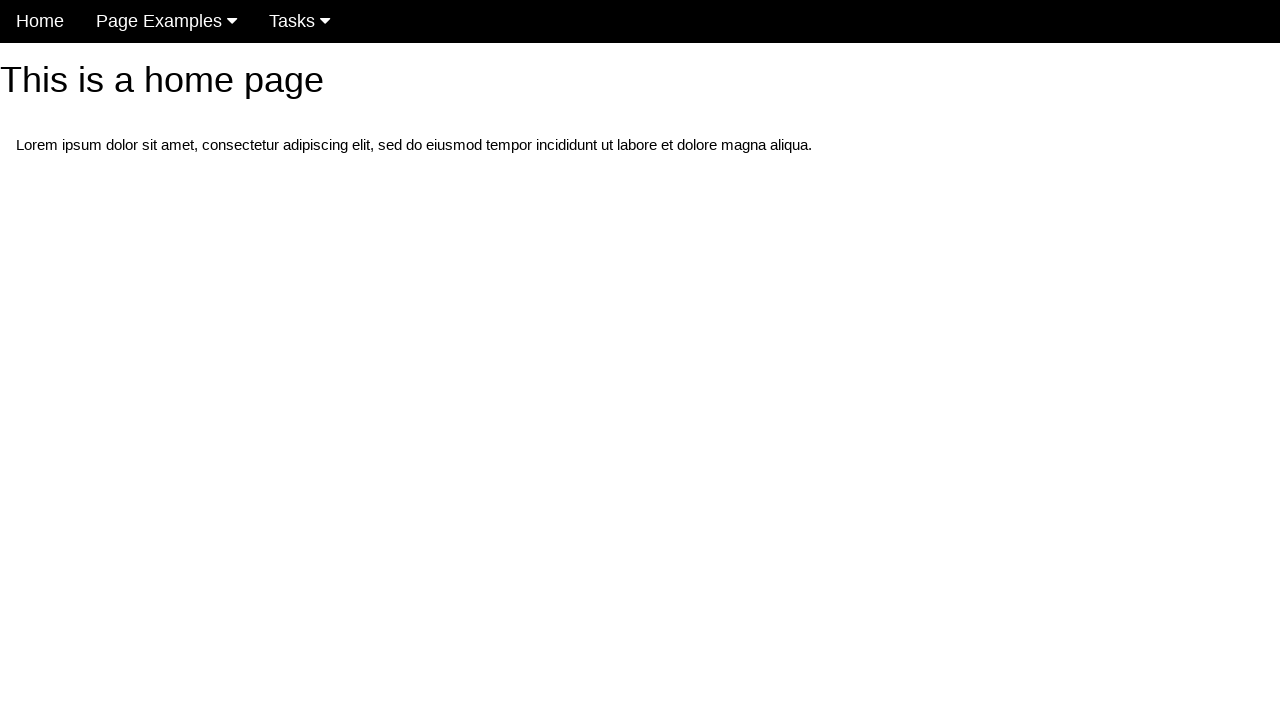

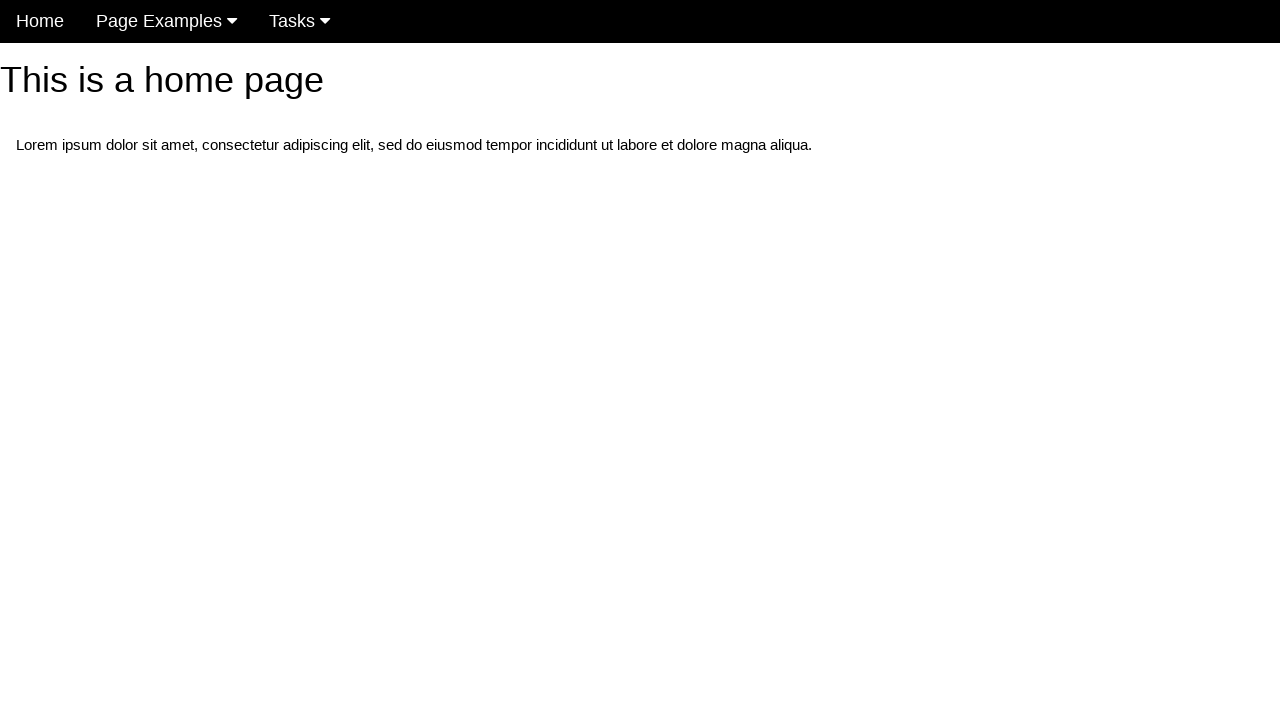